Tests an explicit wait scenario where the script waits for a price element to show "100", then clicks a button, calculates a mathematical value based on an input, fills in the answer, and submits the solution.

Starting URL: http://suninjuly.github.io/explicit_wait2.html

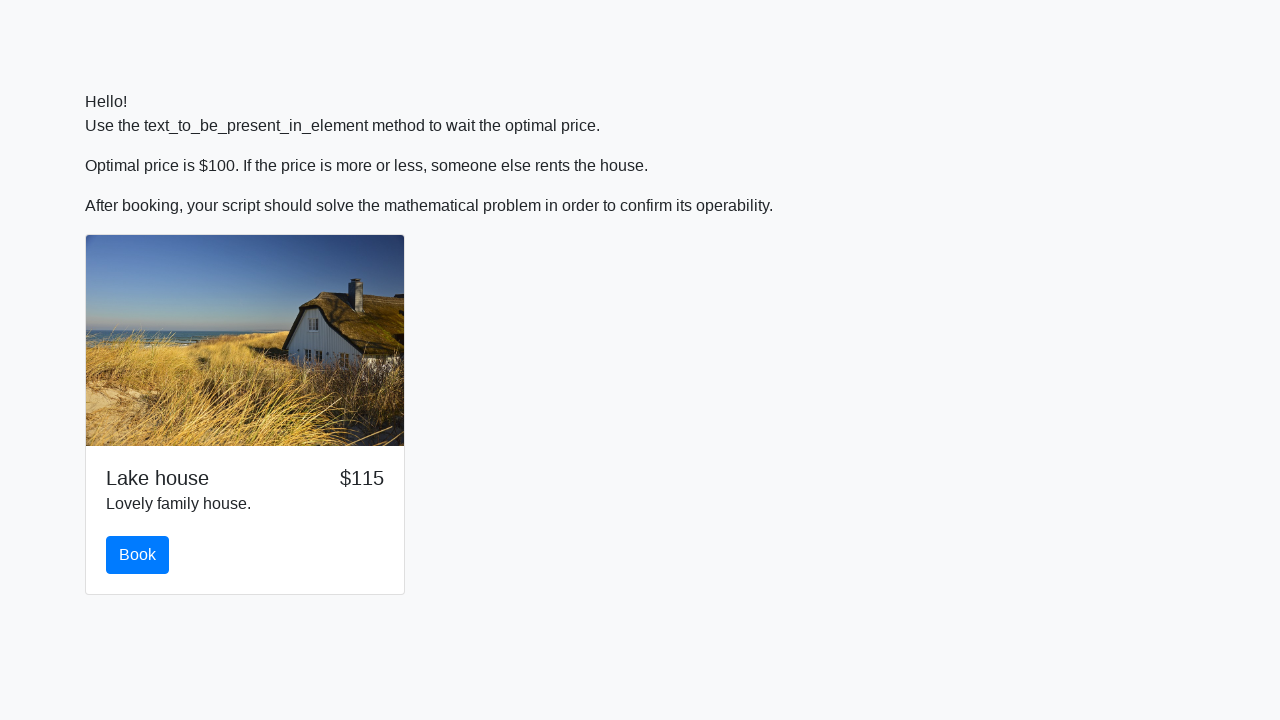

Waited for price element to show '100'
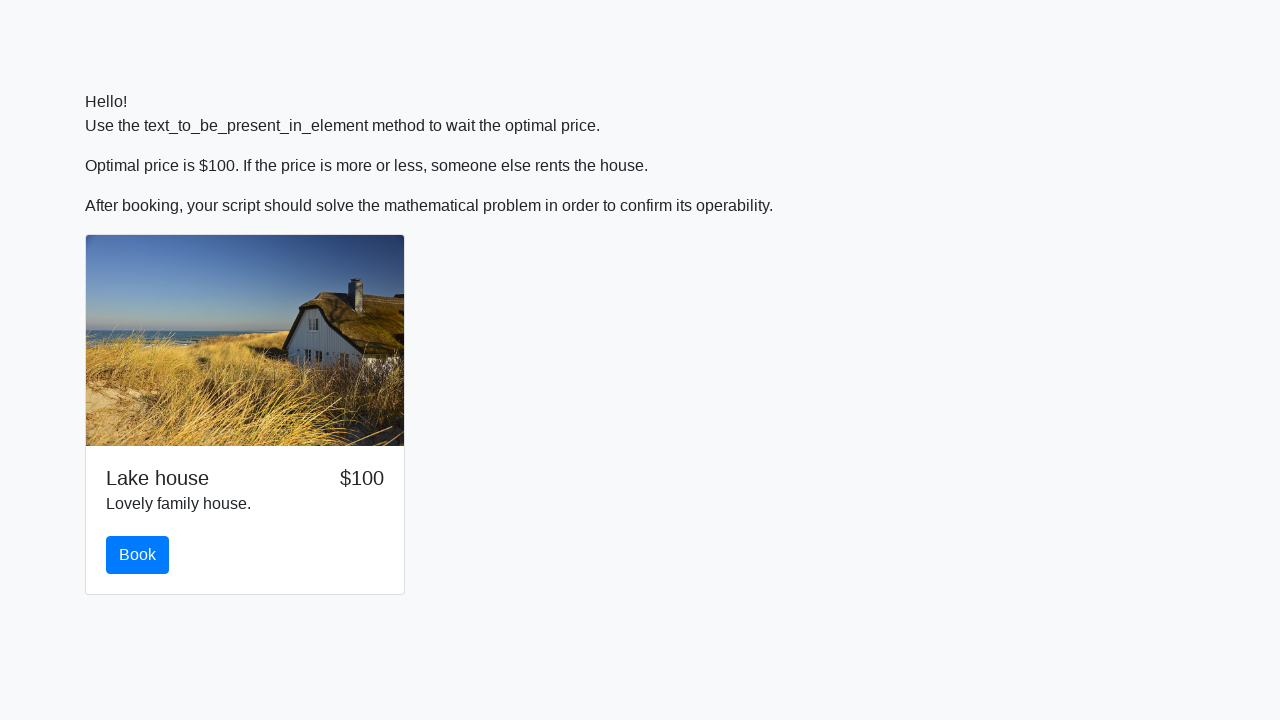

Clicked the primary button at (138, 555) on .btn.btn-primary
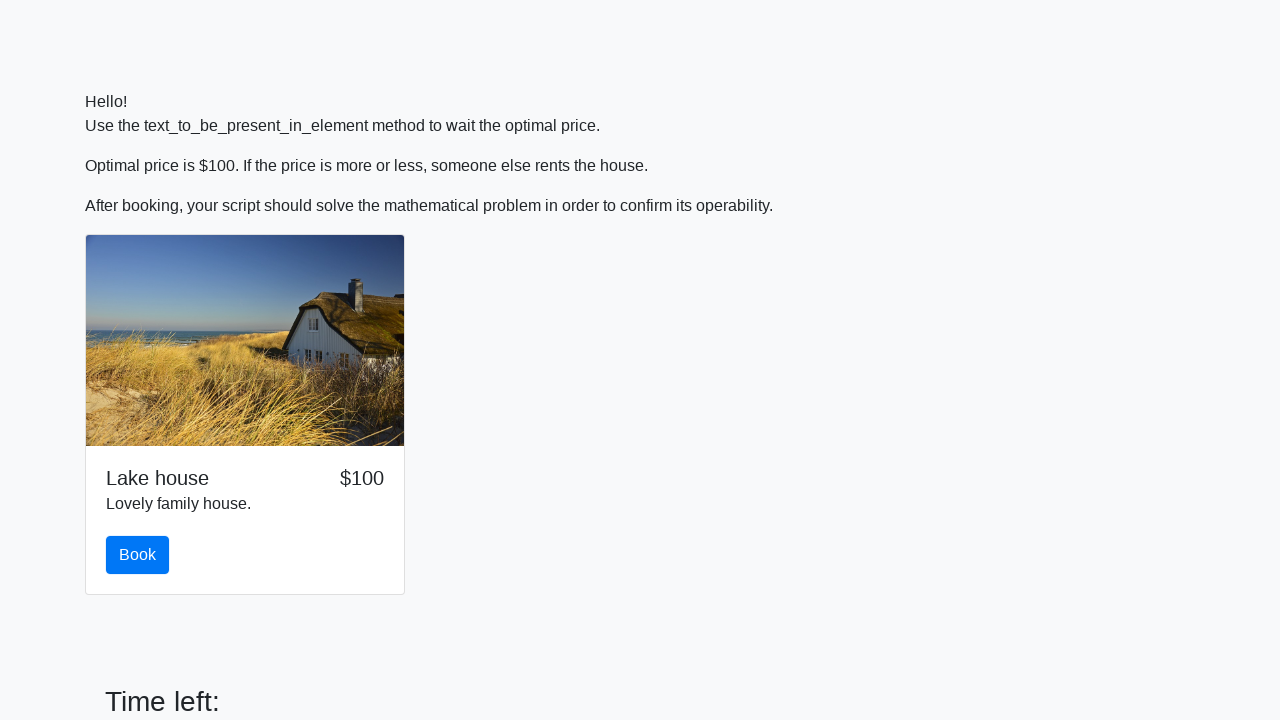

Retrieved input value: 629
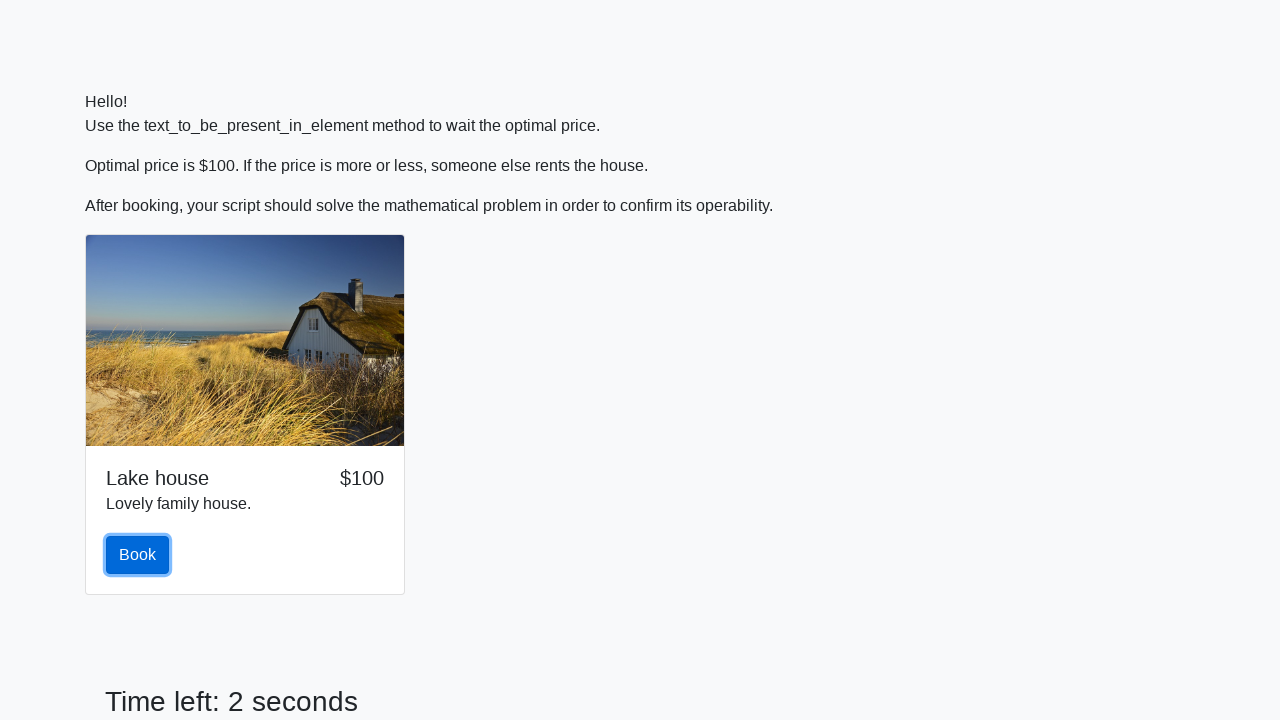

Calculated answer: 2.022767722177033
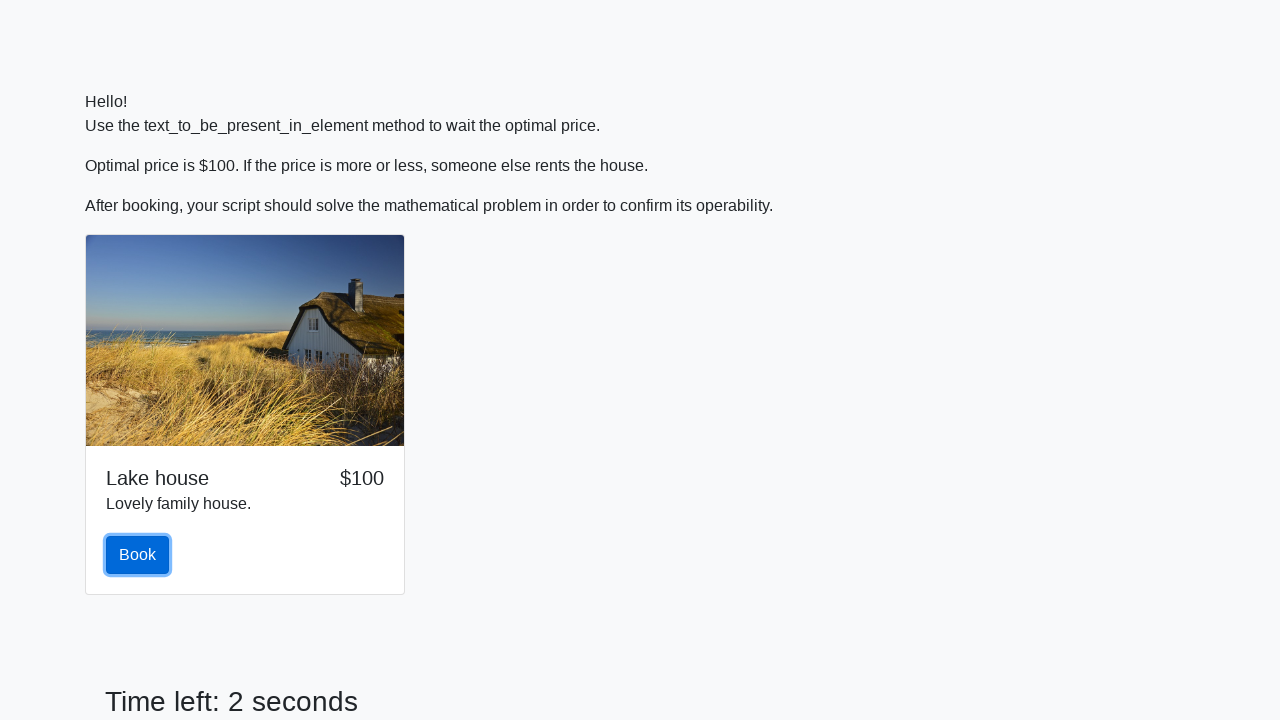

Filled answer field with calculated value: 2.022767722177033 on #answer
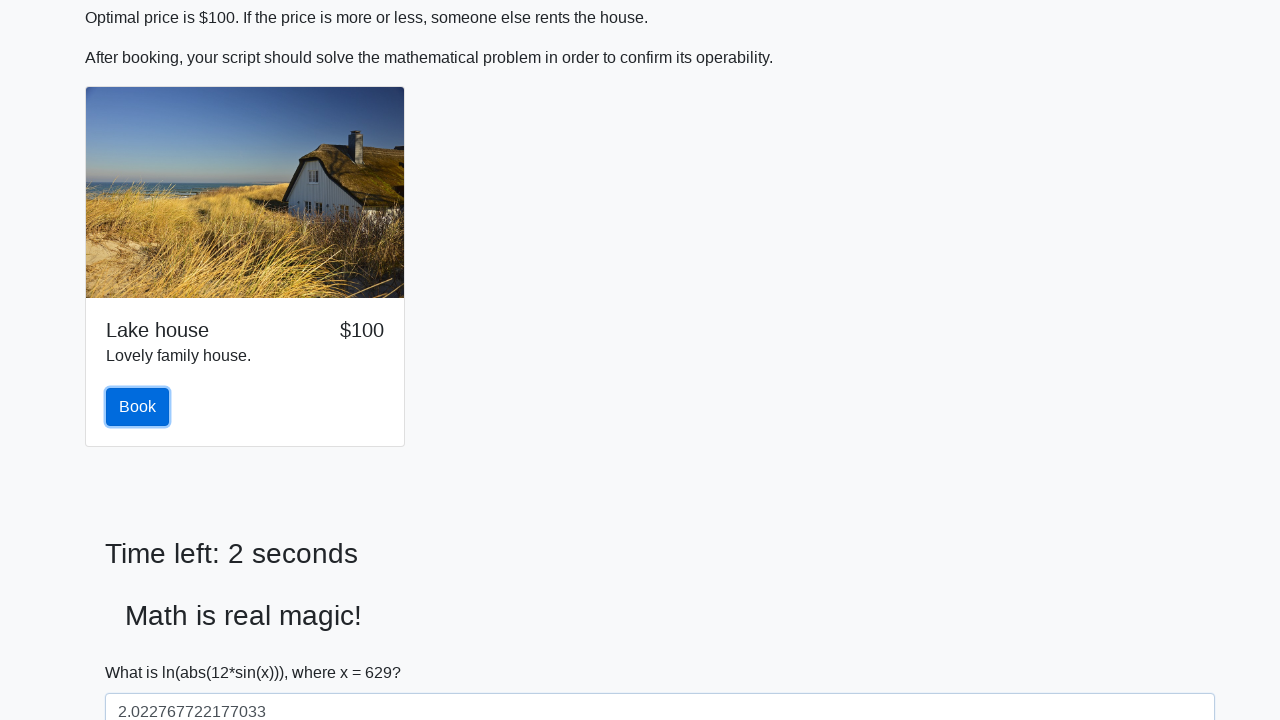

Clicked the solve button to submit solution at (143, 651) on #solve
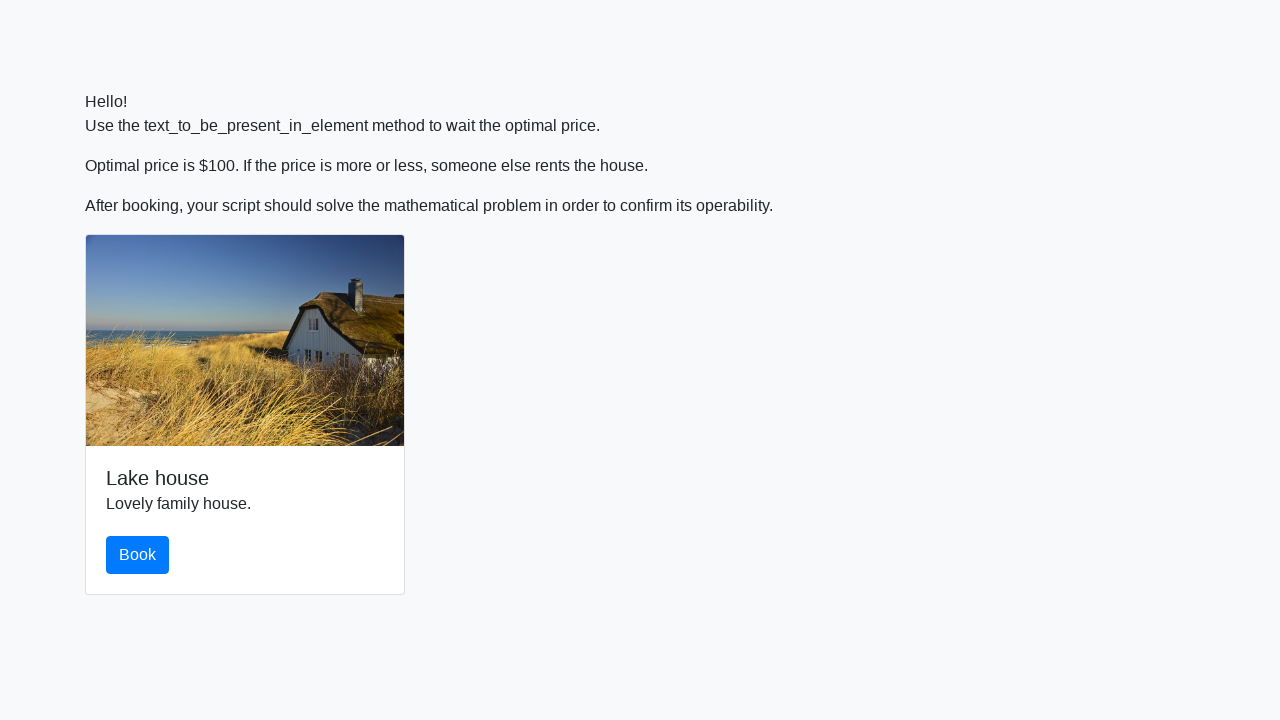

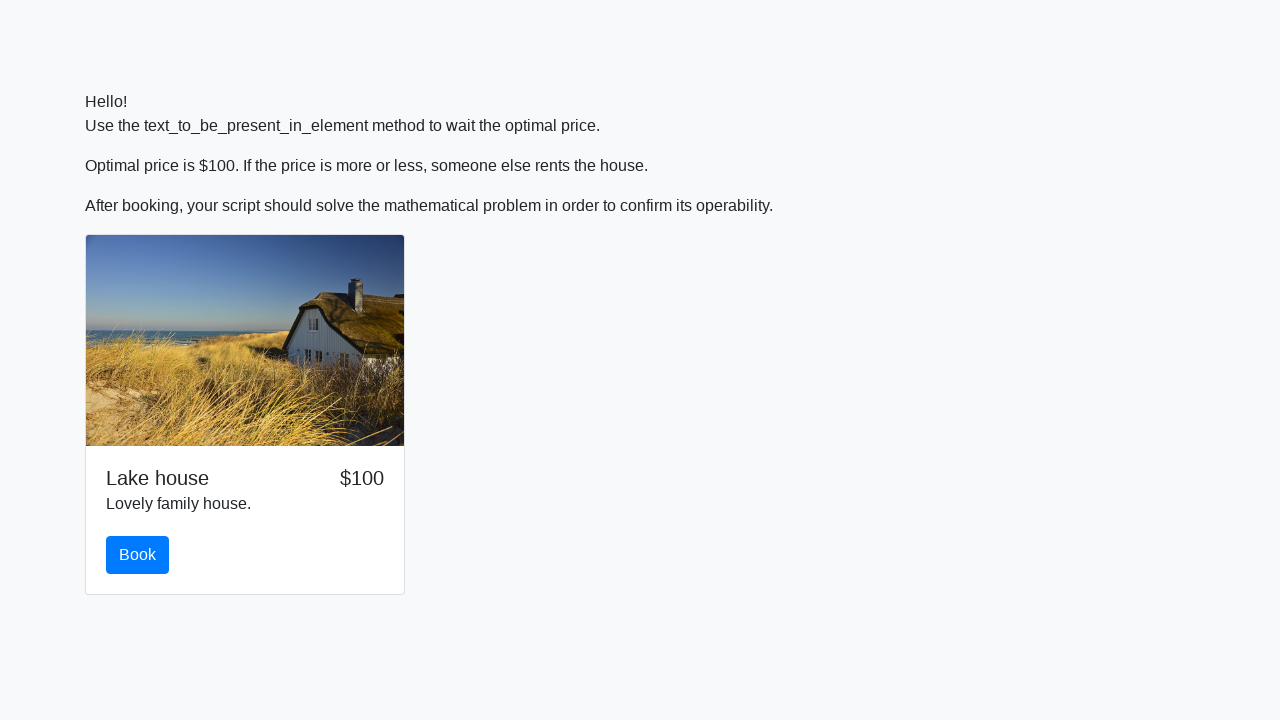